Navigates to DuckDuckGo homepage and verifies the page title is loaded

Starting URL: https://duckduckgo.com/

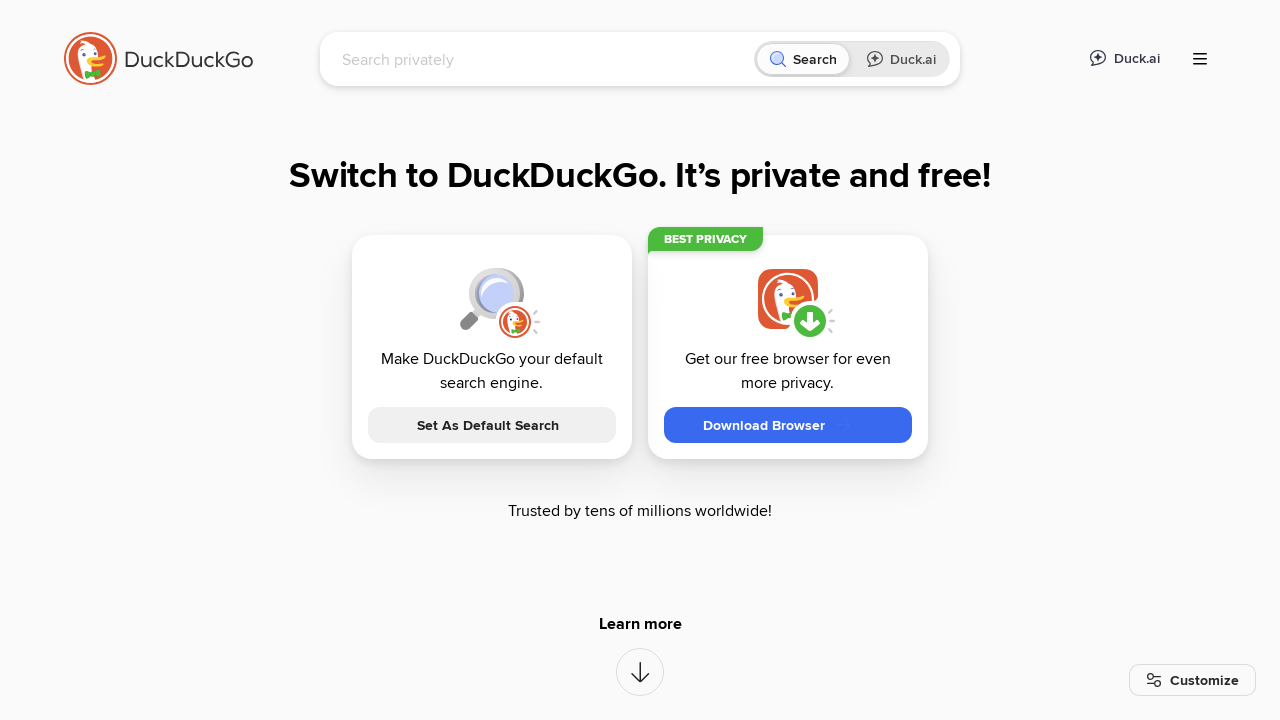

Navigated to DuckDuckGo homepage
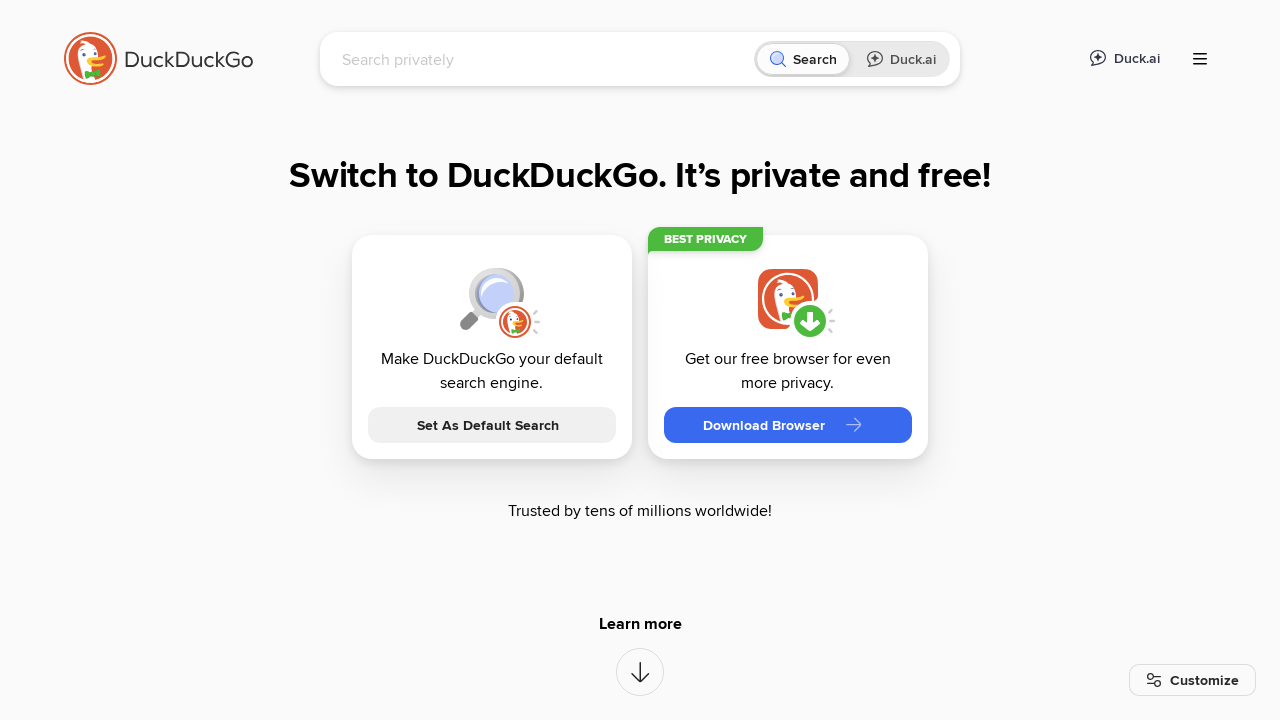

Retrieved page title
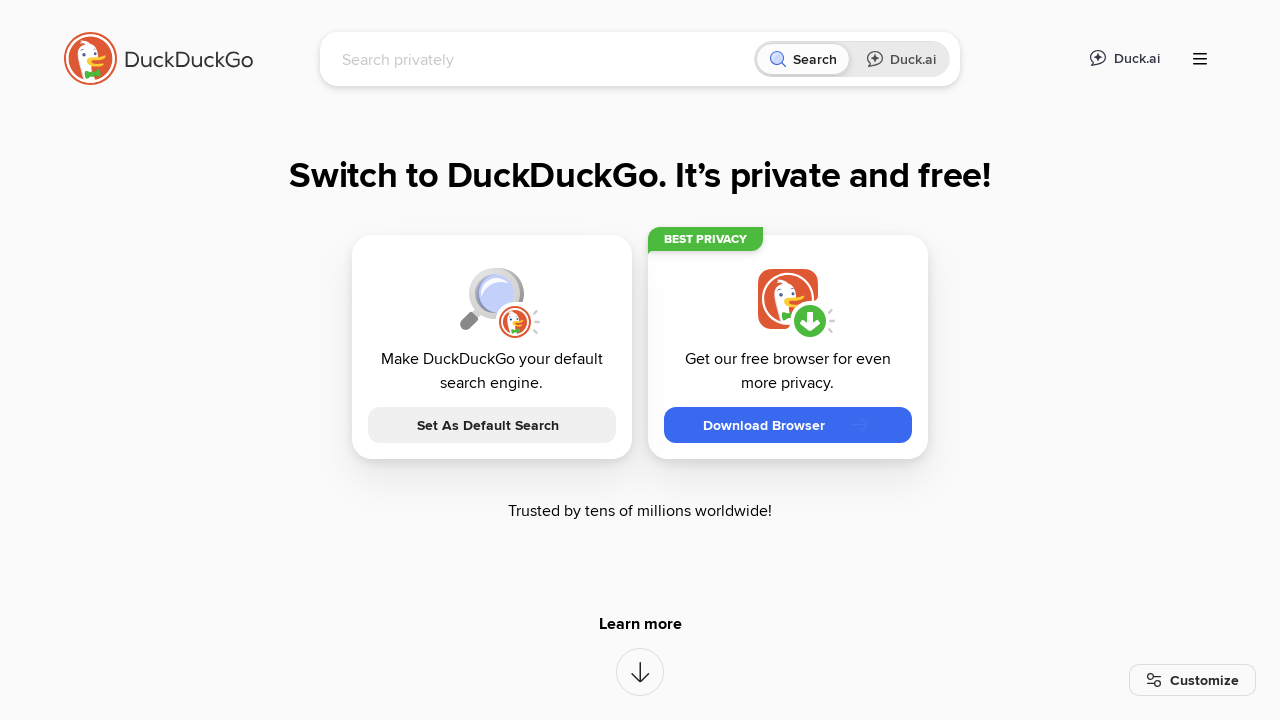

Verified page title is not None
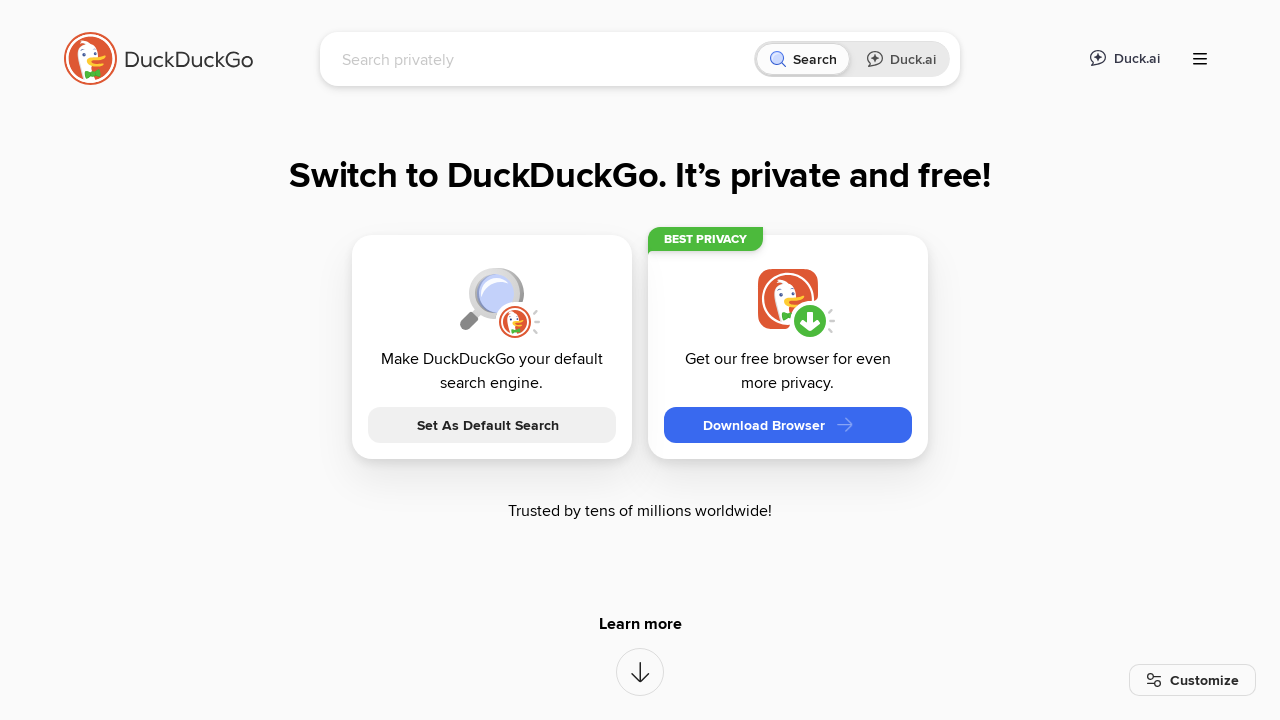

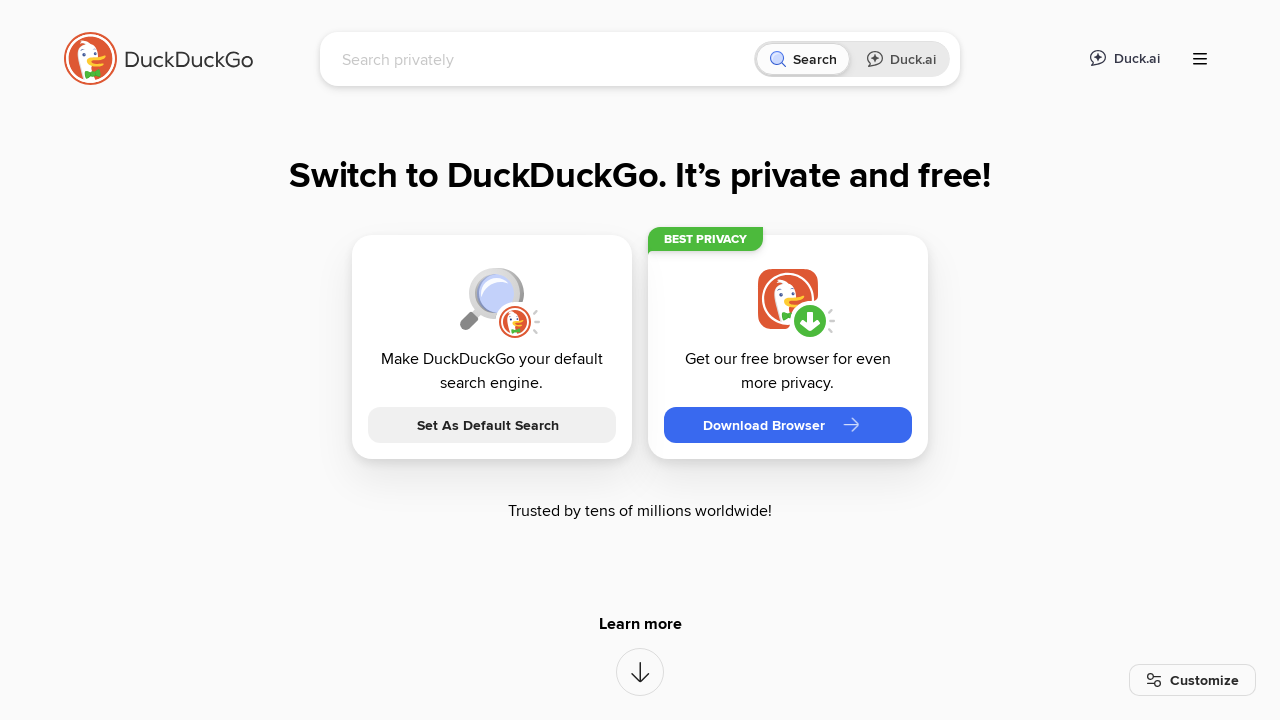